Navigates to the Selenium website and attempts to click on the documentation link

Starting URL: https://www.selenium.dev

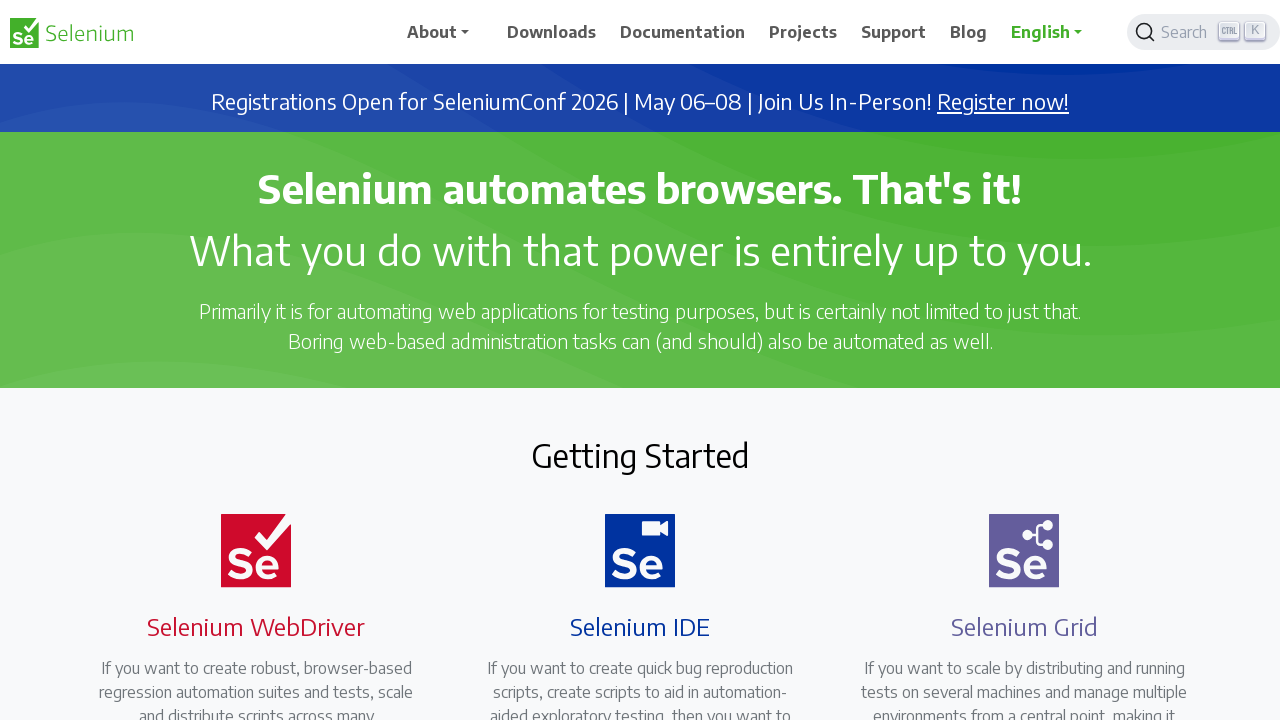

Navigated to Selenium website (https://www.selenium.dev)
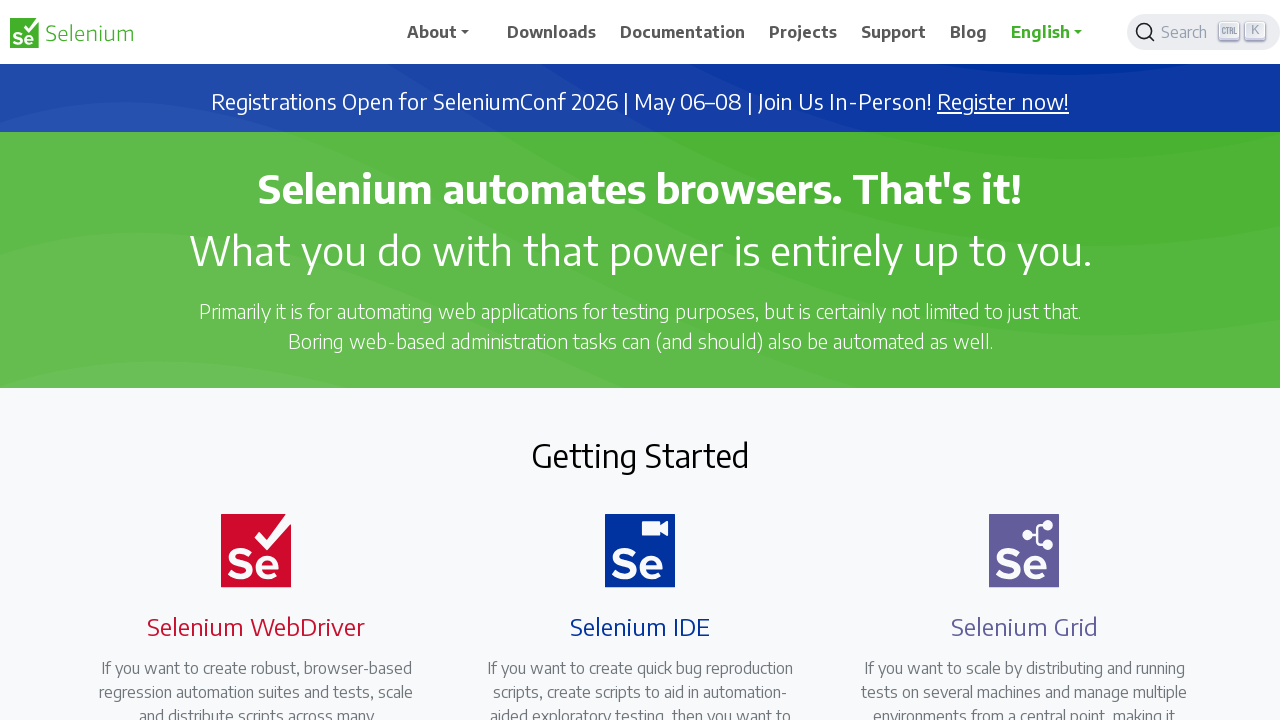

Clicked on documentation link at (683, 32) on a[href='/documentation']
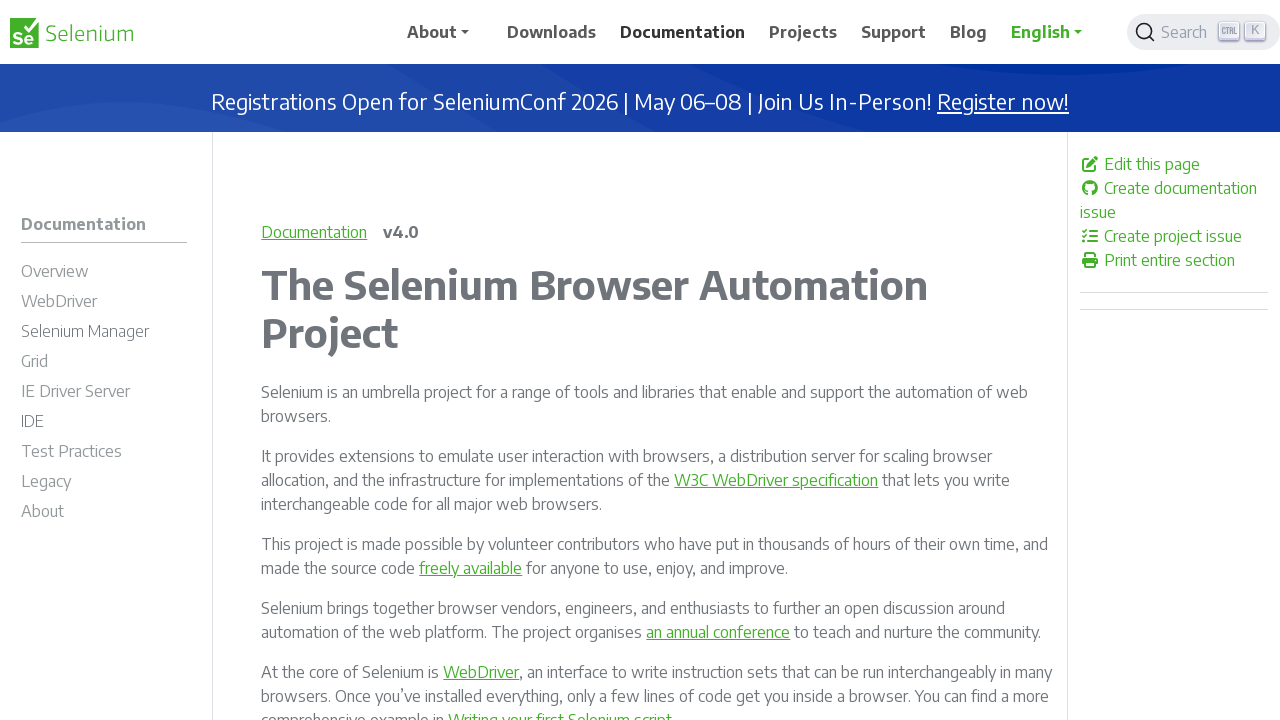

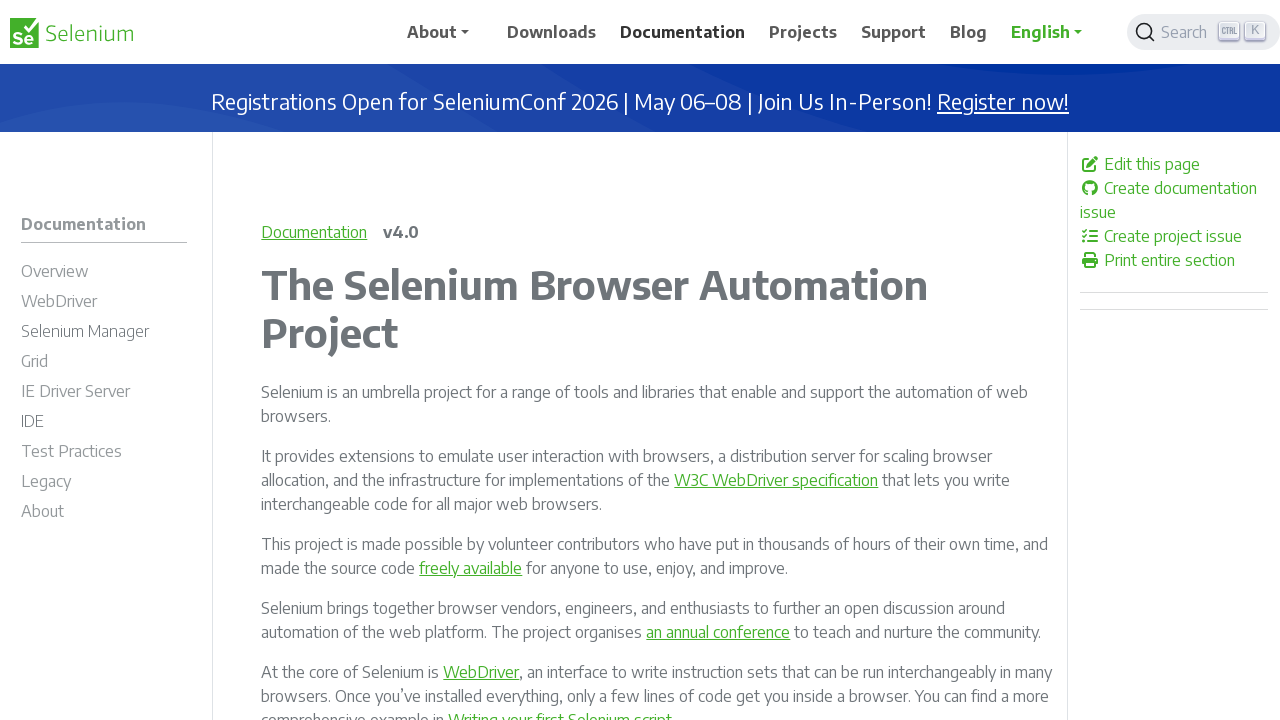